Tests different button interactions including double click, right click, and regular click

Starting URL: https://demoqa.com/

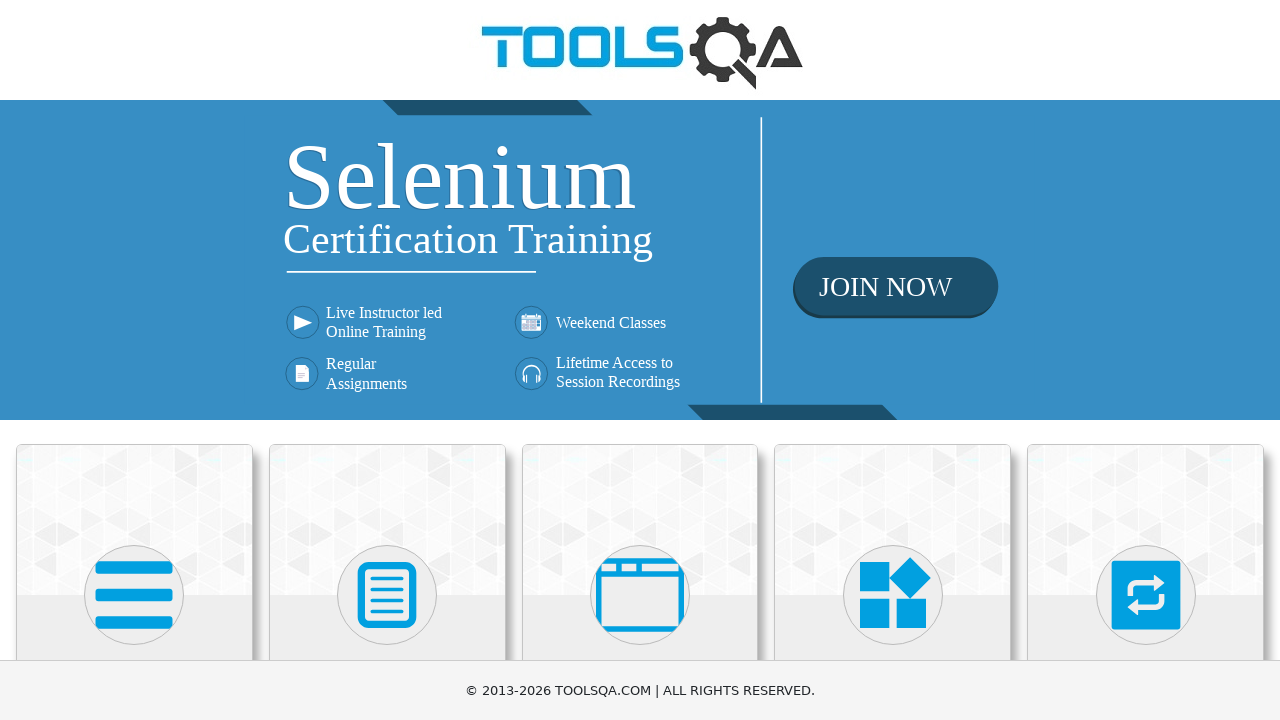

Clicked on Elements section at (134, 595) on xpath=//div[@class="avatar mx-auto white"]//*[@viewBox="0 0 448 512"]
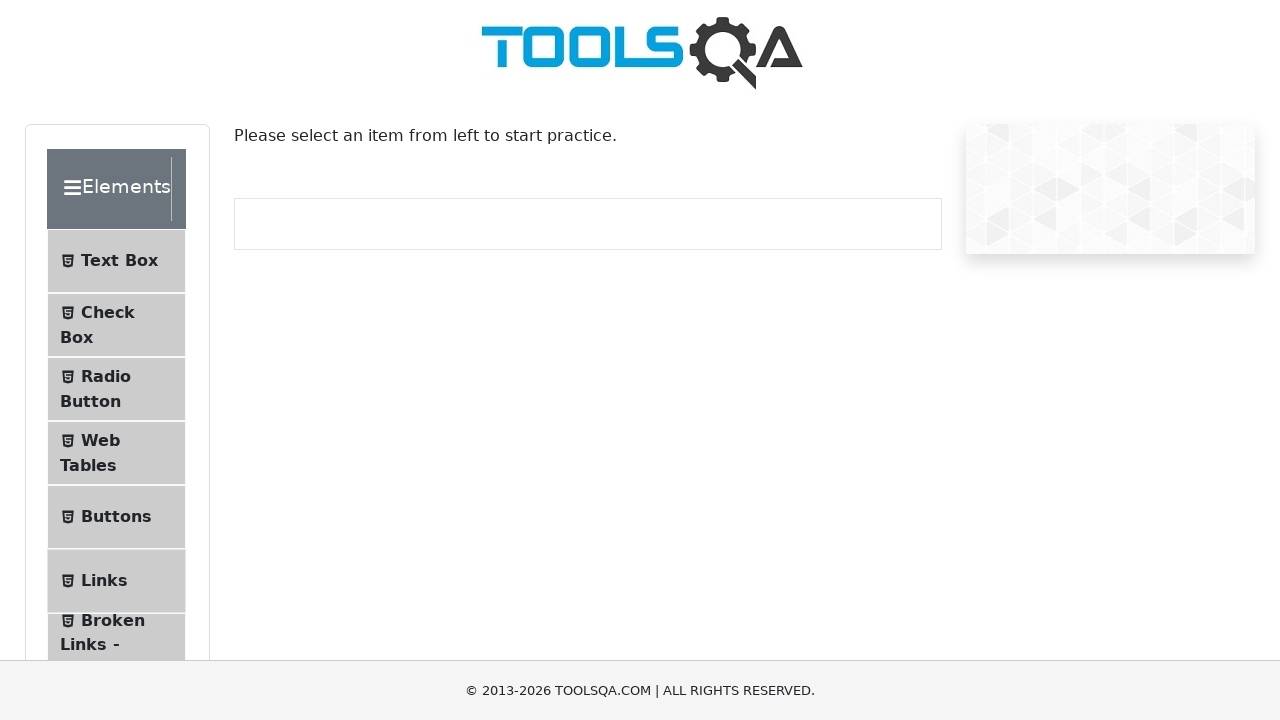

Clicked on Buttons menu item at (116, 517) on xpath=//span[text()="Buttons"]
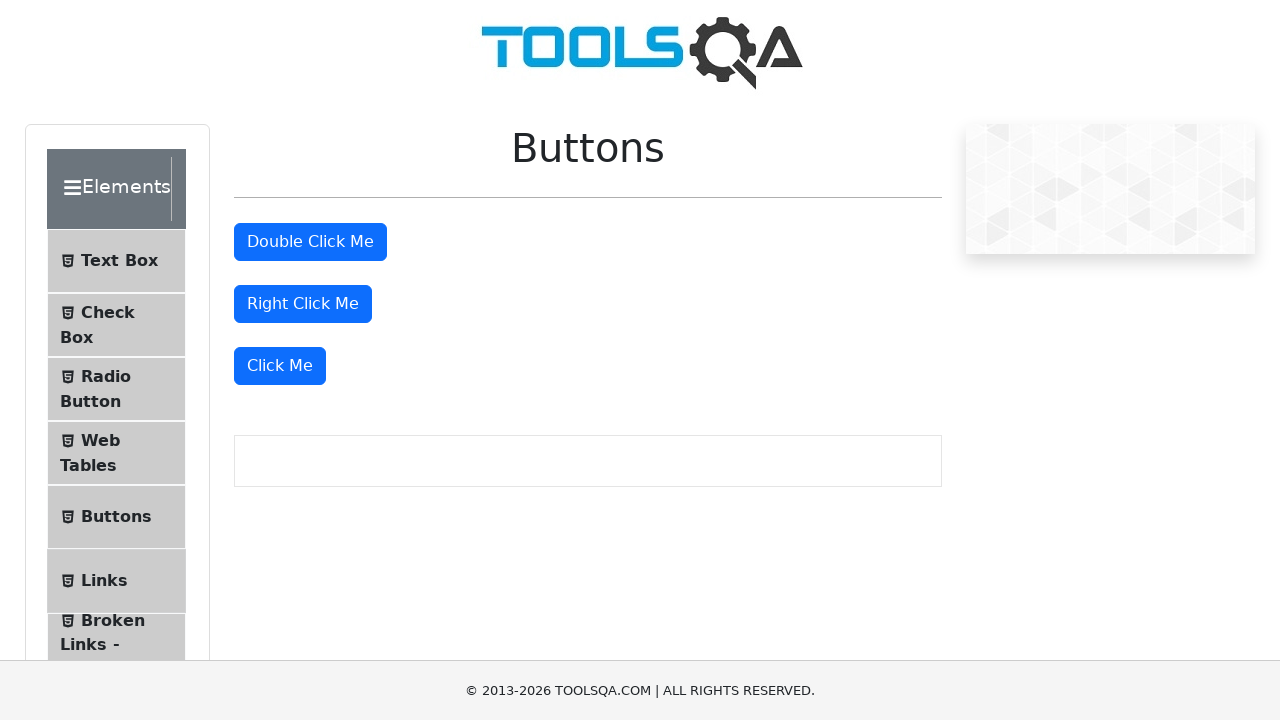

Double clicked the double click button at (310, 242) on button#doubleClickBtn
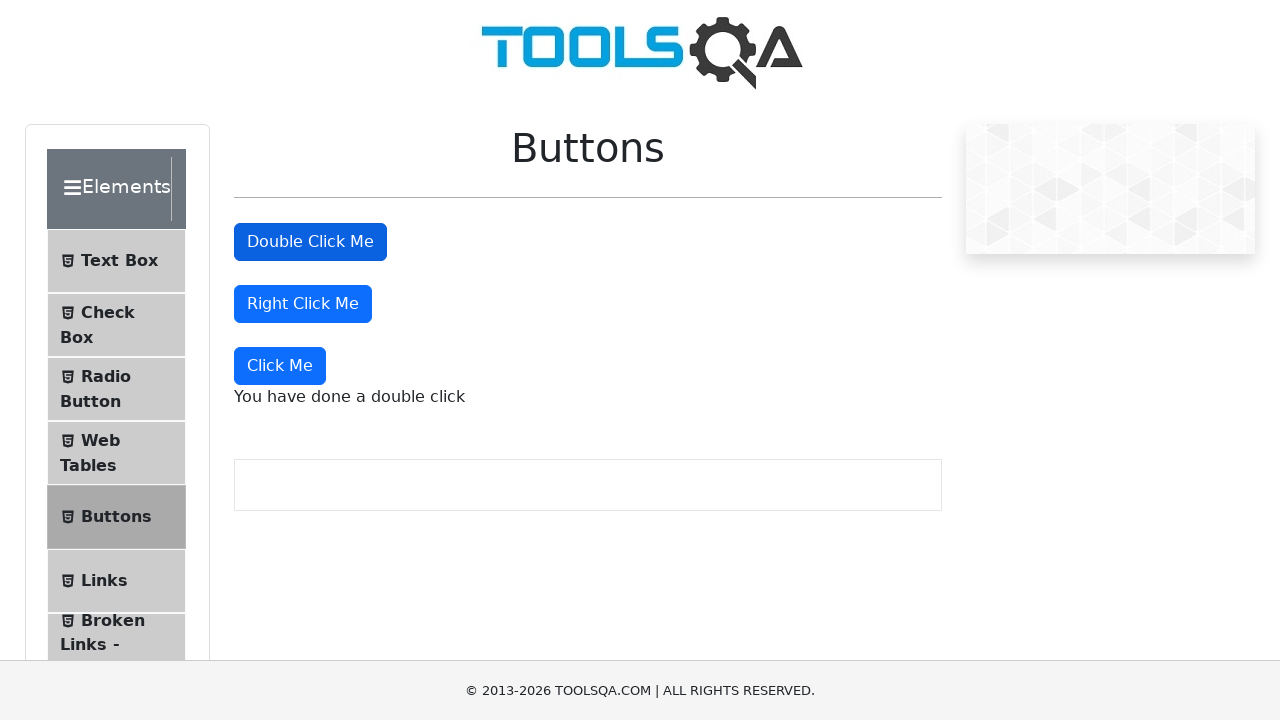

Right clicked the right click button at (303, 304) on button#rightClickBtn
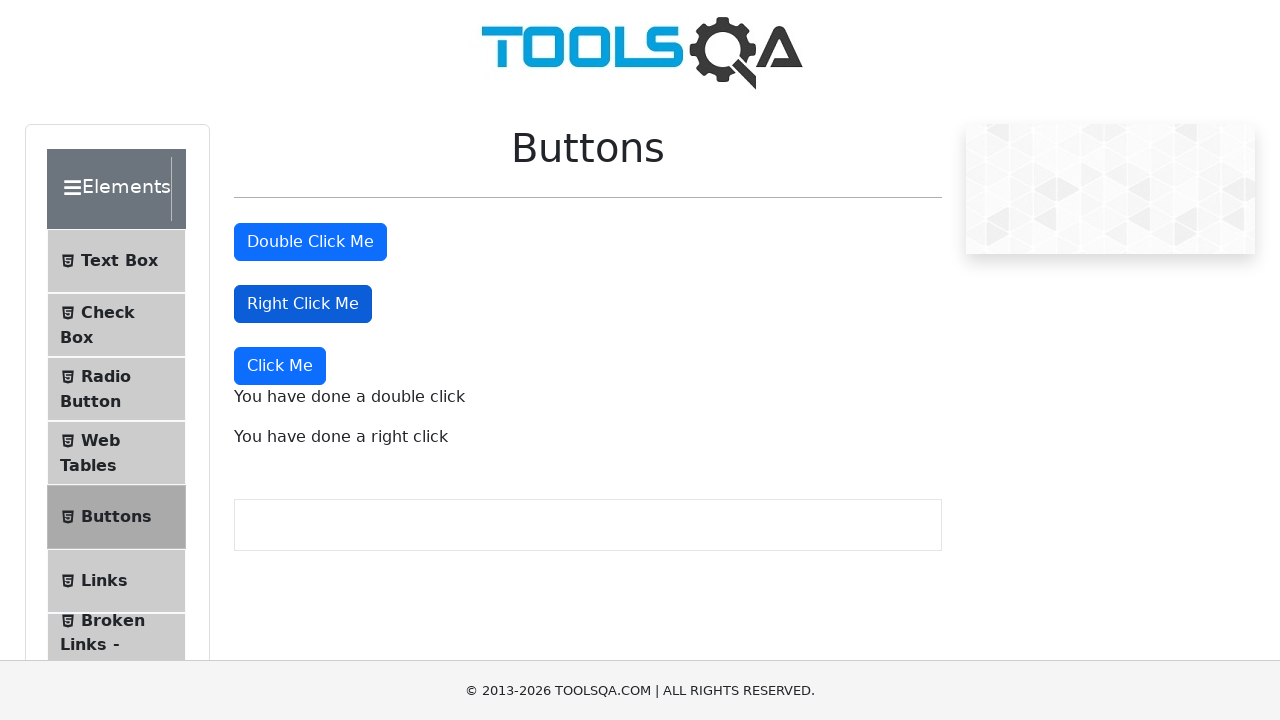

Regular clicked on Click Me button at (280, 366) on xpath=//button[text()="Click Me"]
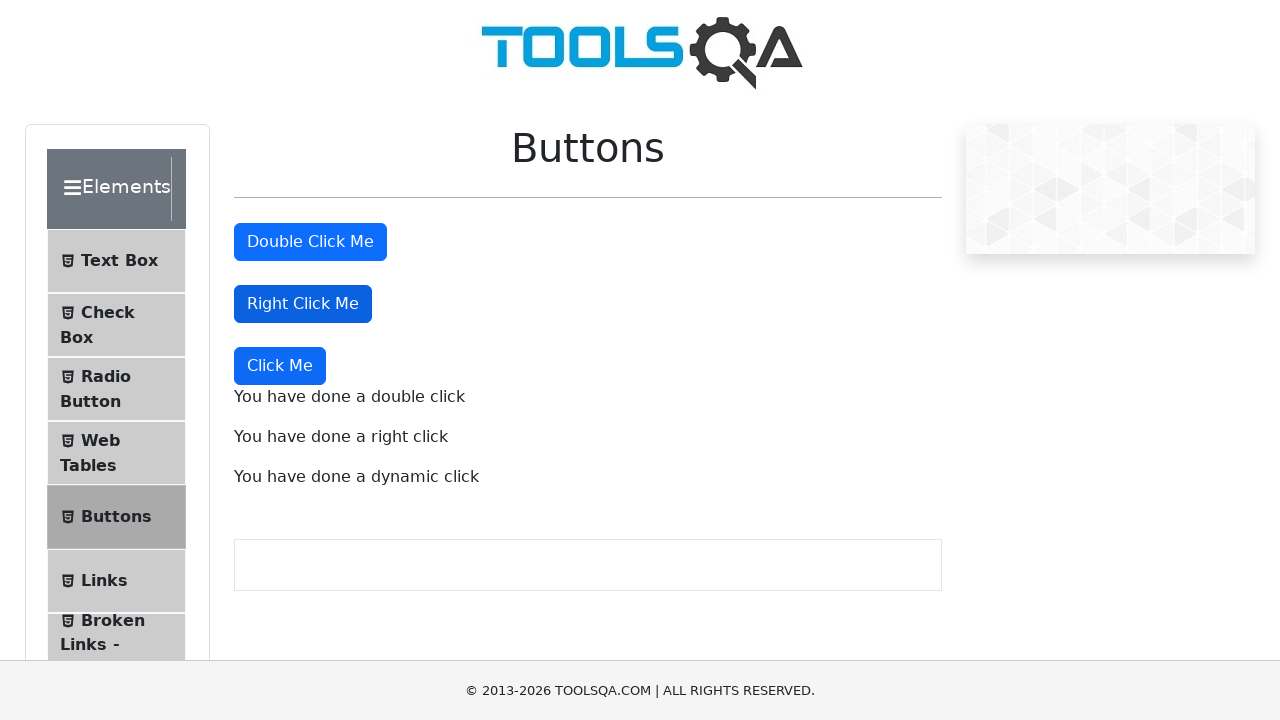

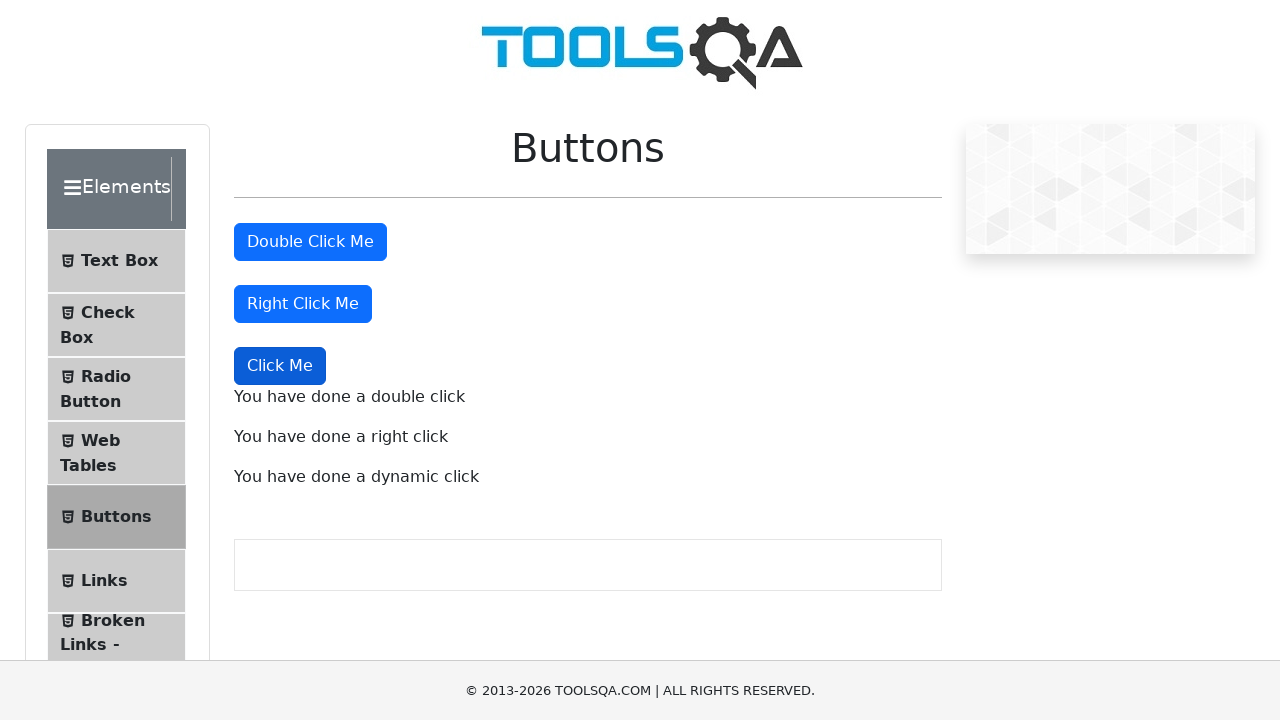